Tests changing the color picker value from default to green

Starting URL: https://bonigarcia.dev/selenium-webdriver-java/web-form.html

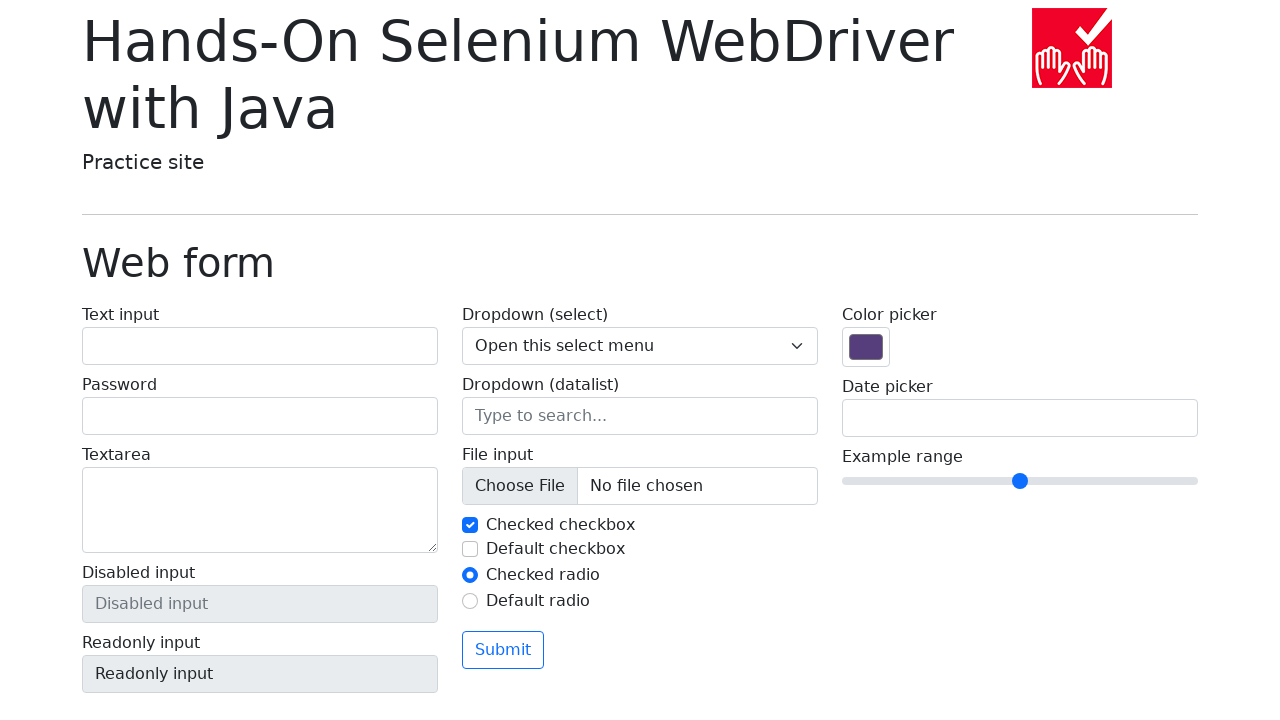

Navigated to web form page
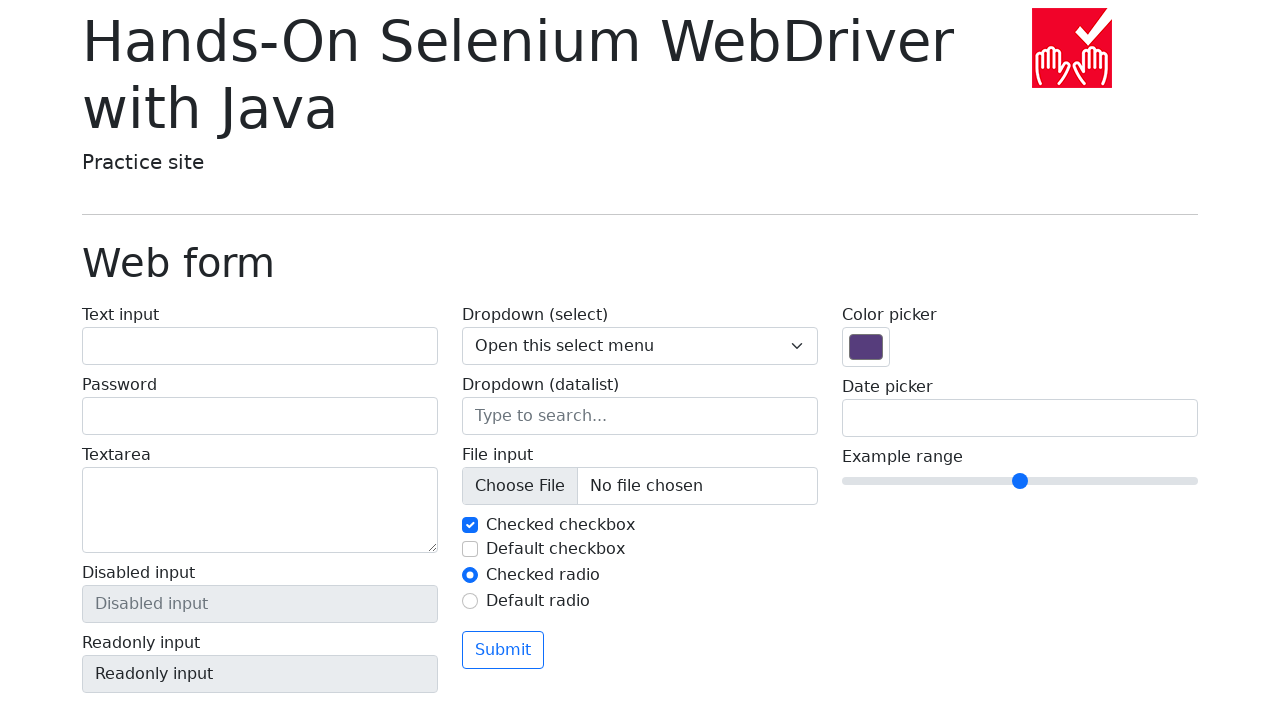

Located color picker element
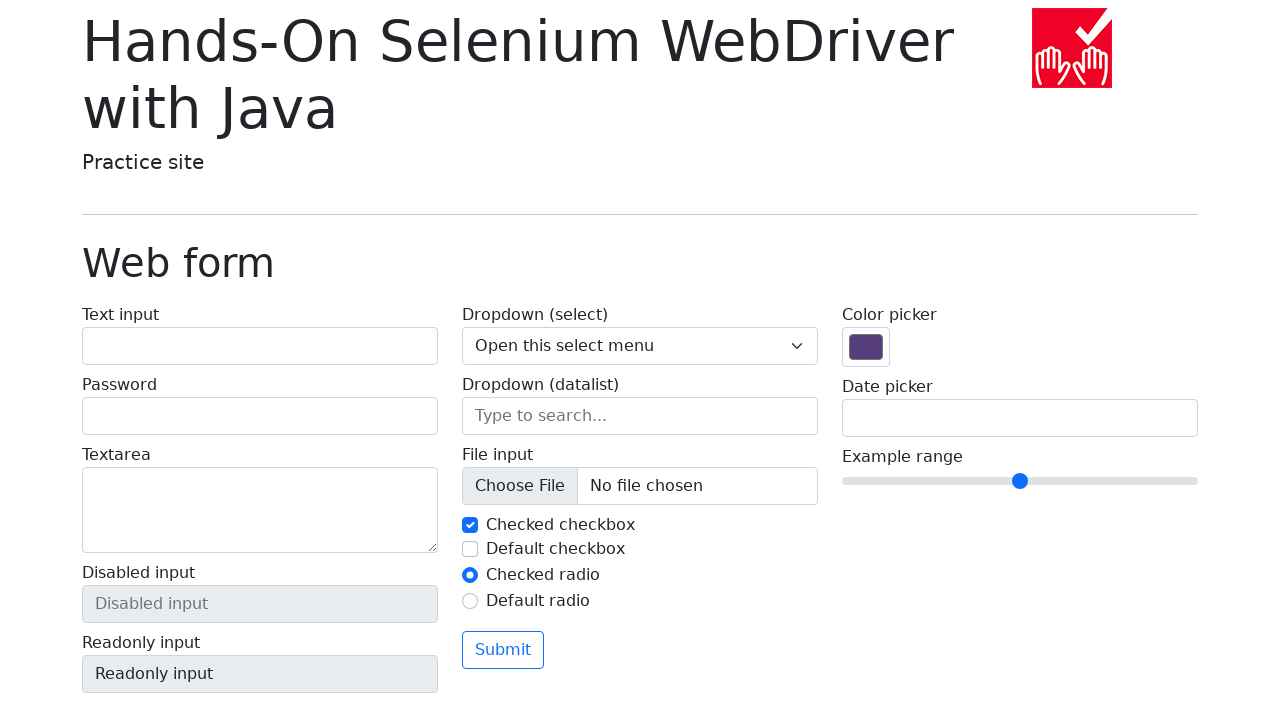

Retrieved initial color value: #563d7c
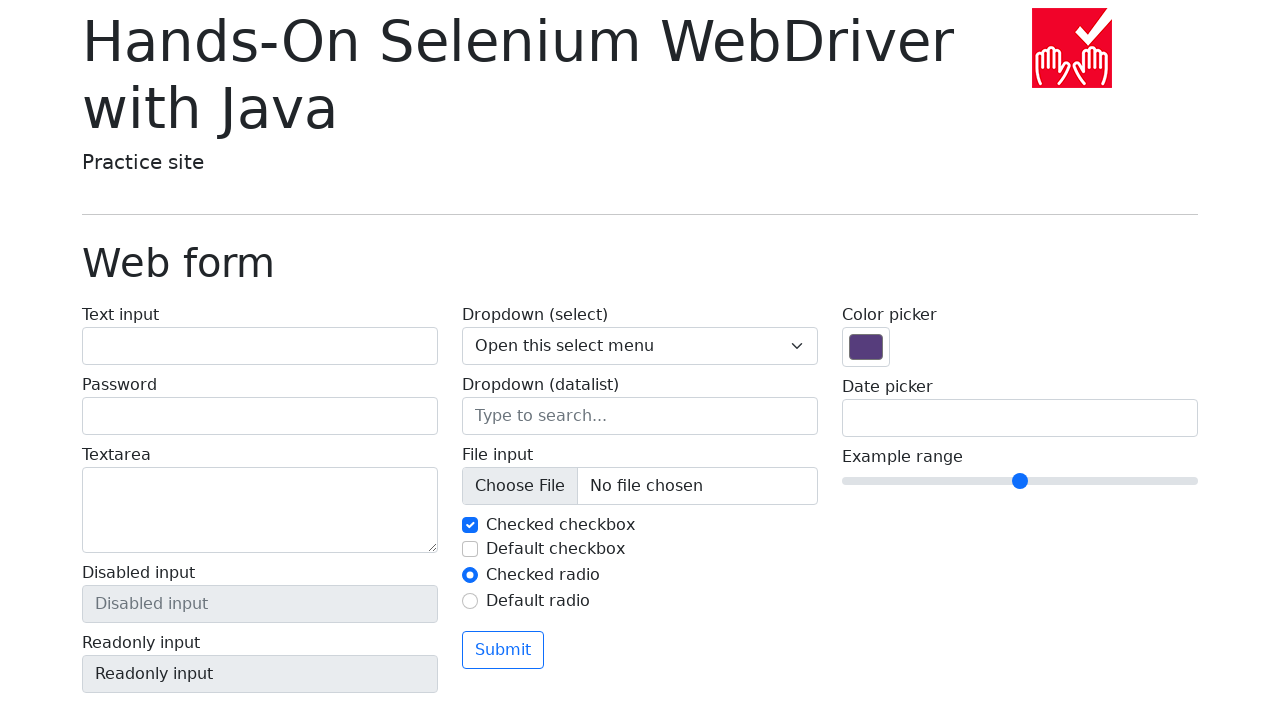

Changed color picker value to green (#00ff00) on [name='my-colors']
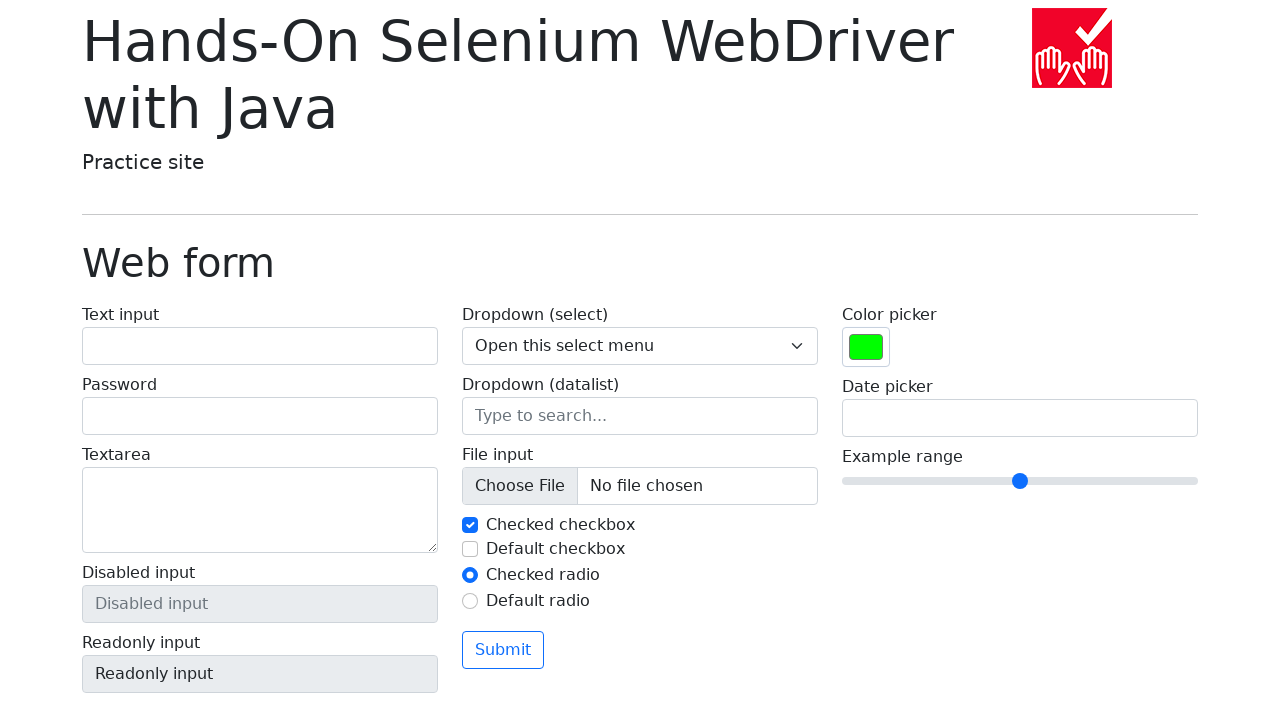

Retrieved final color value: #00ff00
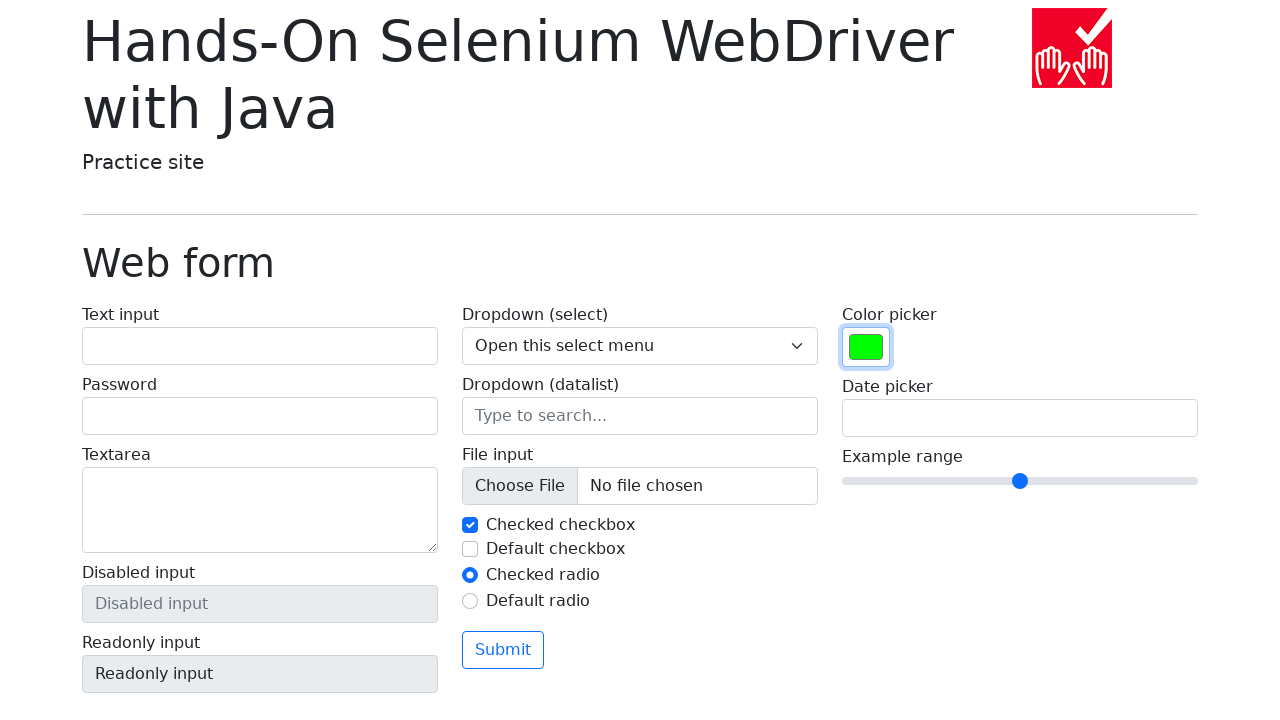

Verified final color is different from initial color
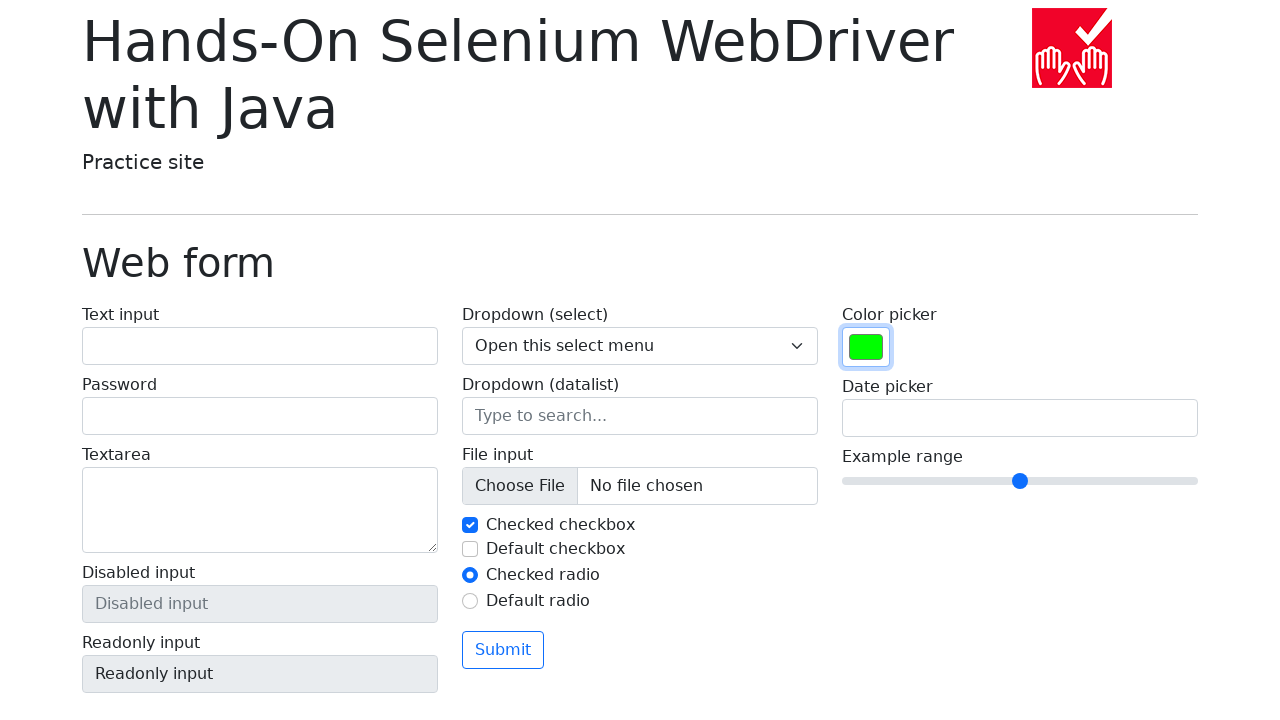

Verified final color is green (#00ff00)
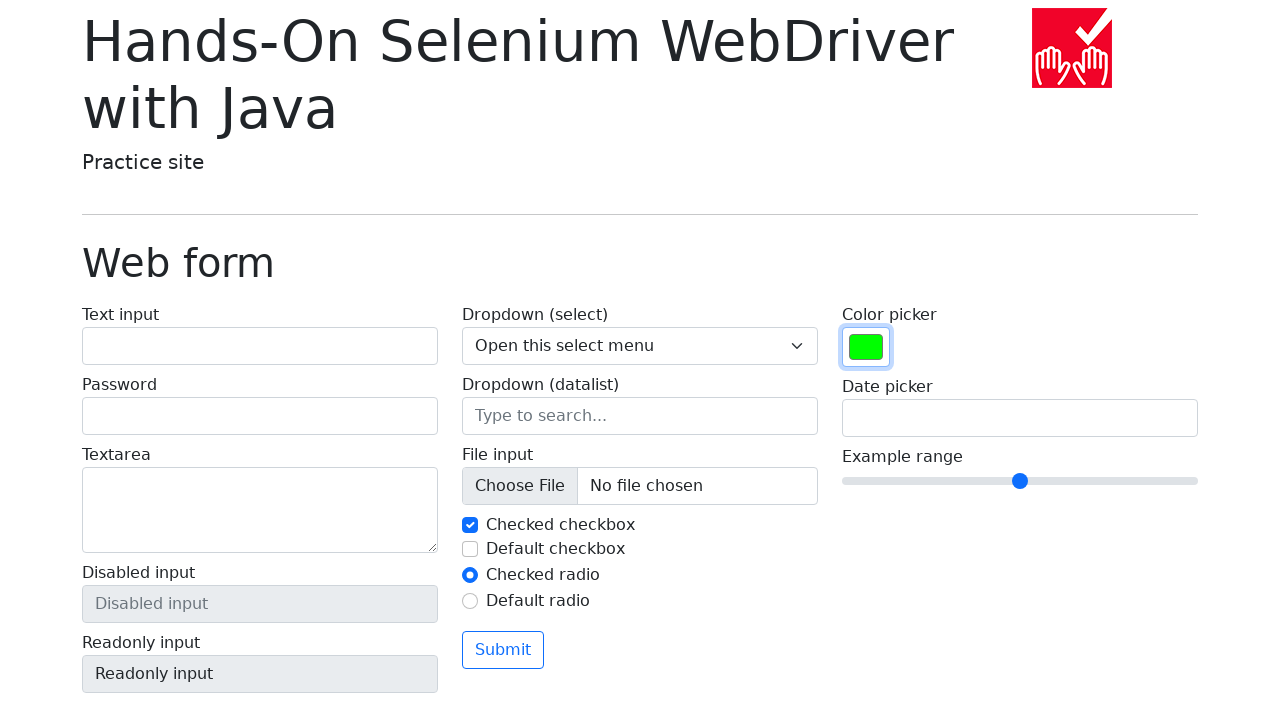

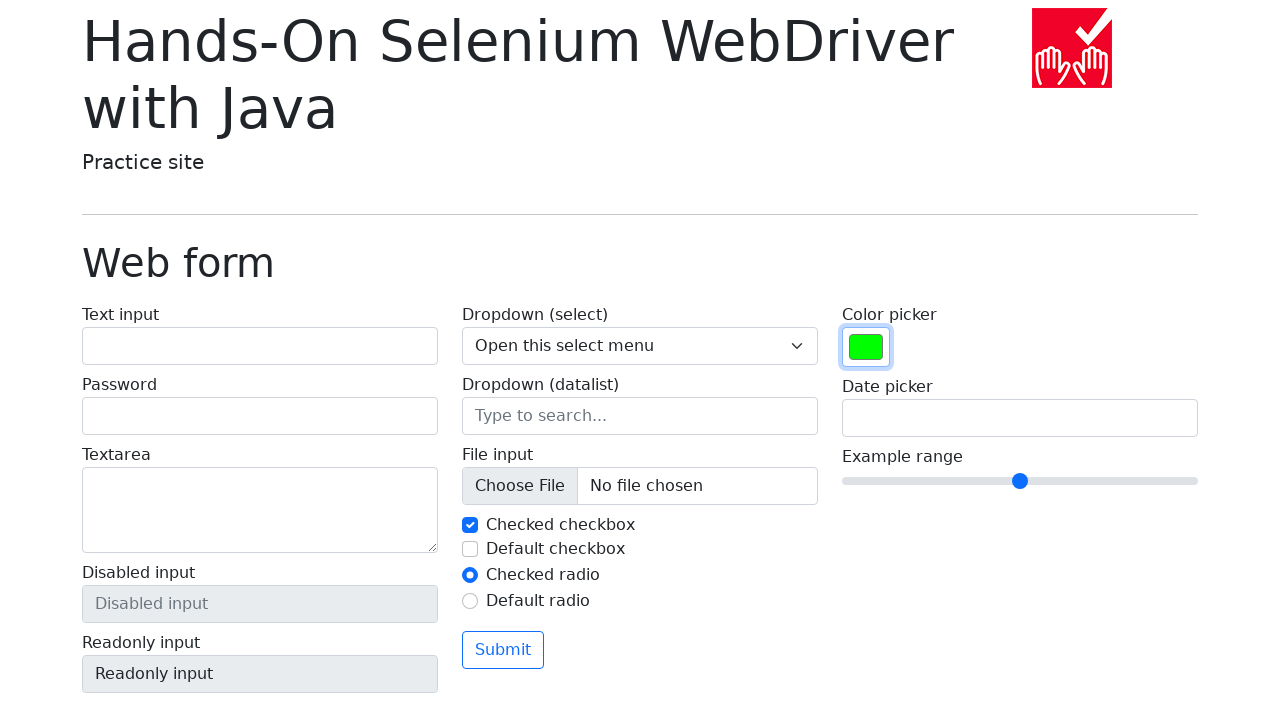